Tests marking individual items as complete by checking their checkboxes

Starting URL: https://demo.playwright.dev/todomvc

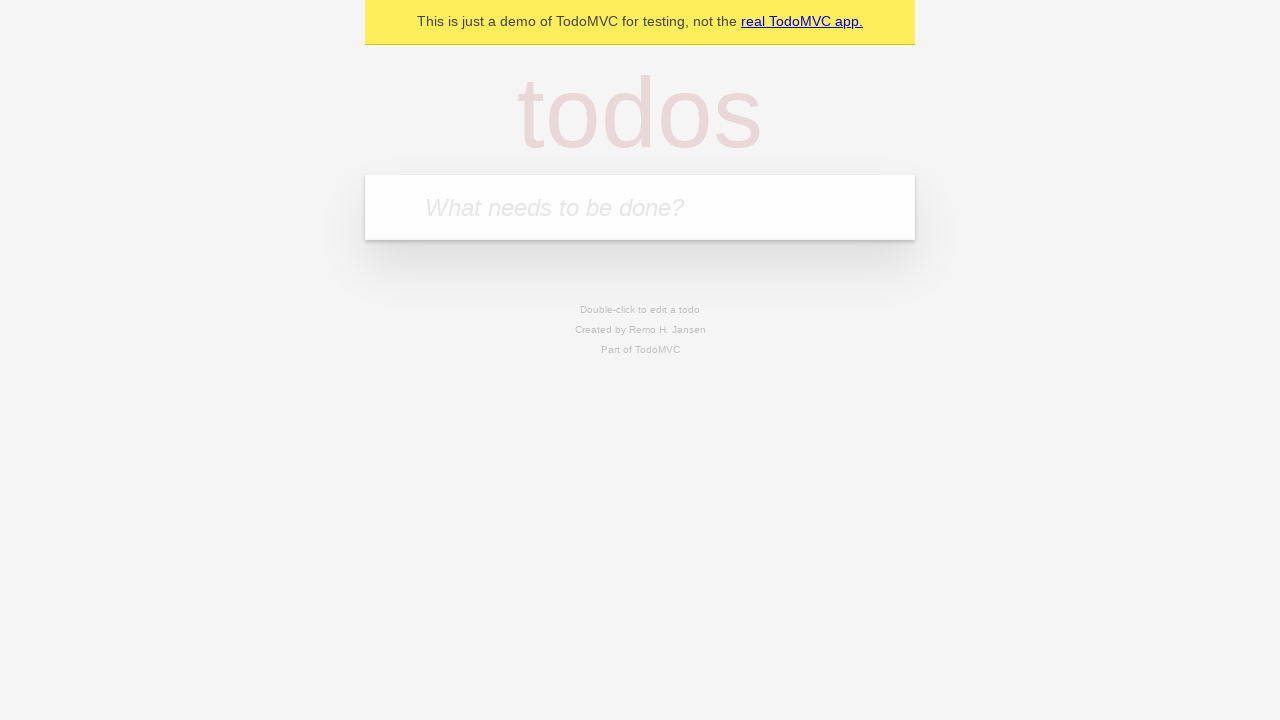

Filled todo input with 'buy some cheese' on internal:attr=[placeholder="What needs to be done?"i]
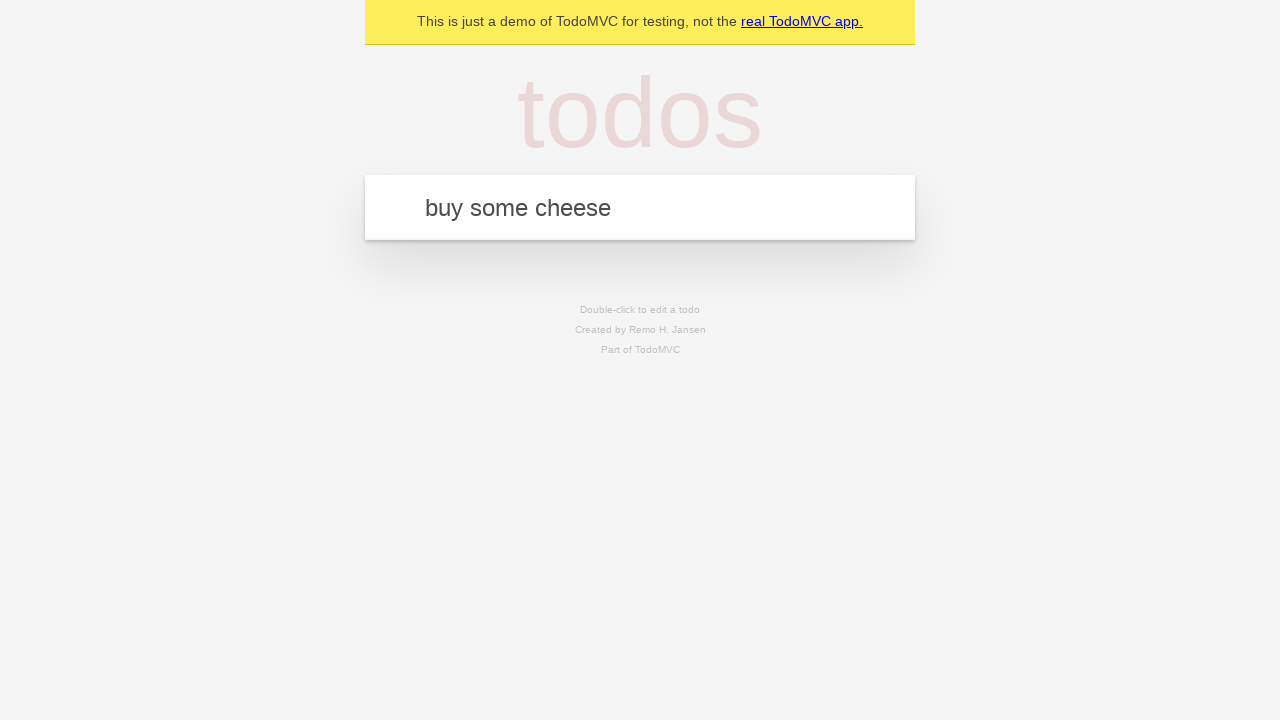

Pressed Enter to create todo item 'buy some cheese' on internal:attr=[placeholder="What needs to be done?"i]
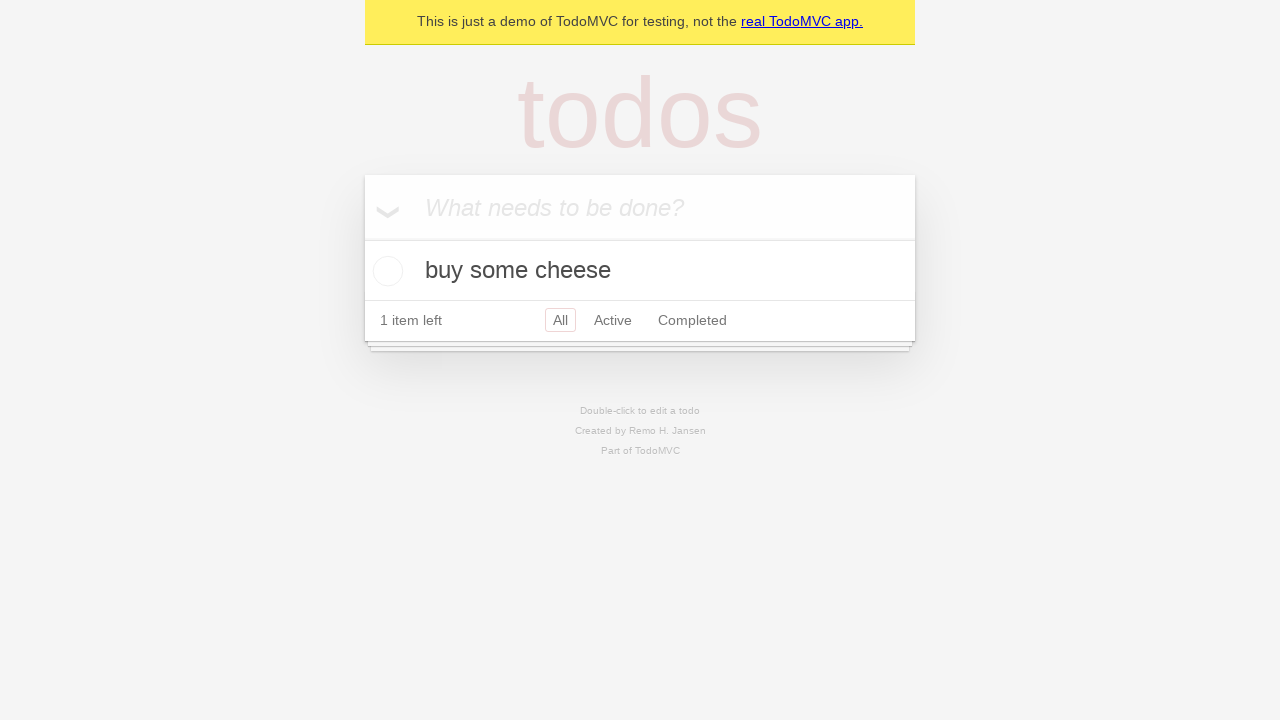

Filled todo input with 'feed the cat' on internal:attr=[placeholder="What needs to be done?"i]
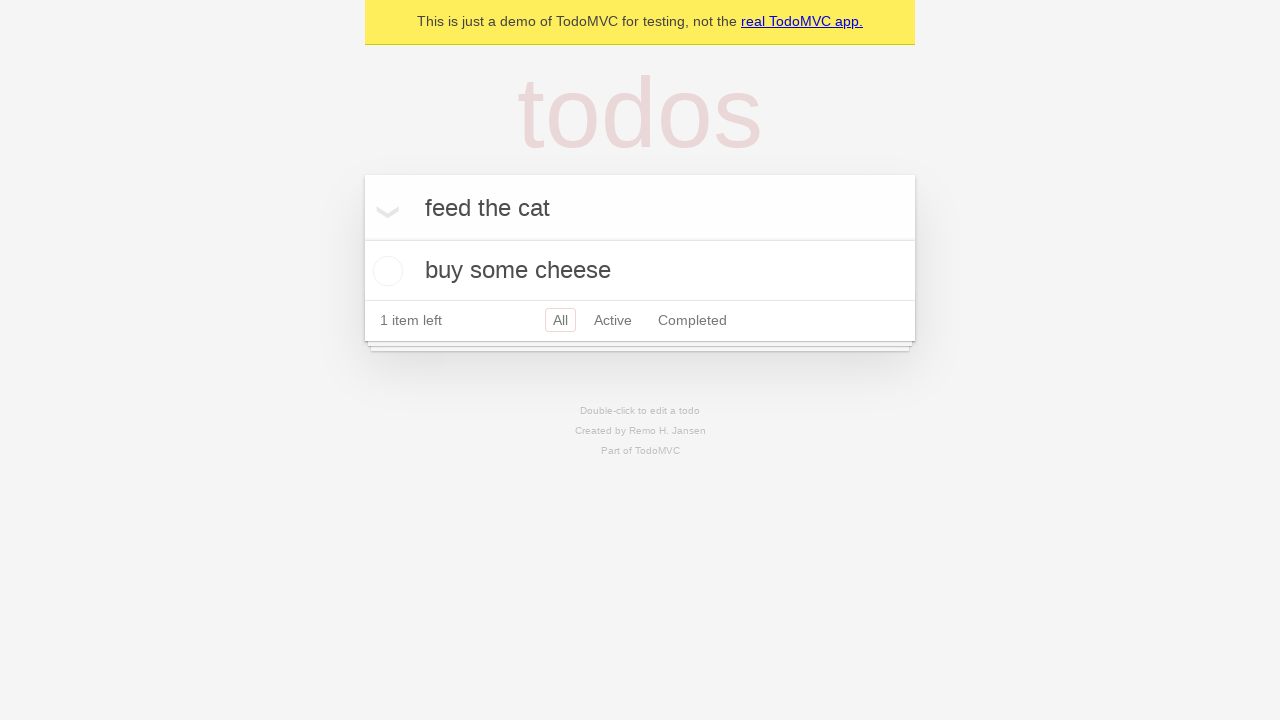

Pressed Enter to create todo item 'feed the cat' on internal:attr=[placeholder="What needs to be done?"i]
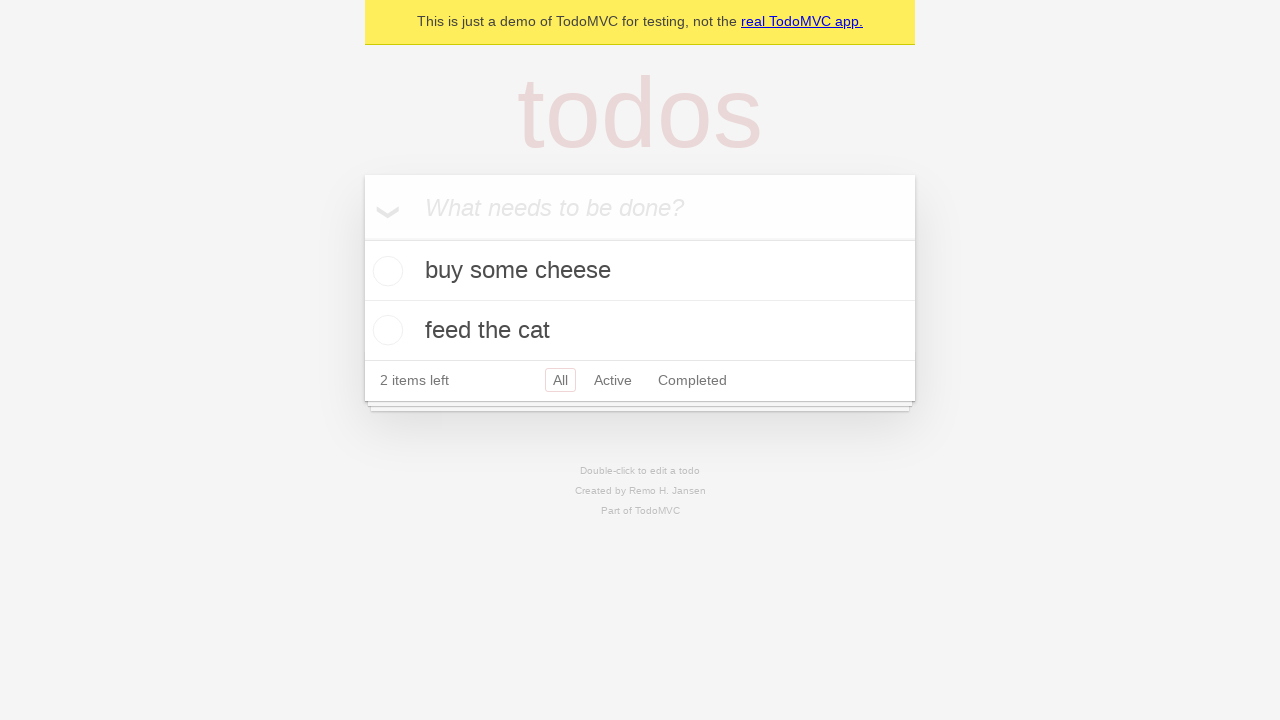

Checked checkbox for first todo item at (385, 271) on internal:testid=[data-testid="todo-item"s] >> nth=0 >> internal:role=checkbox
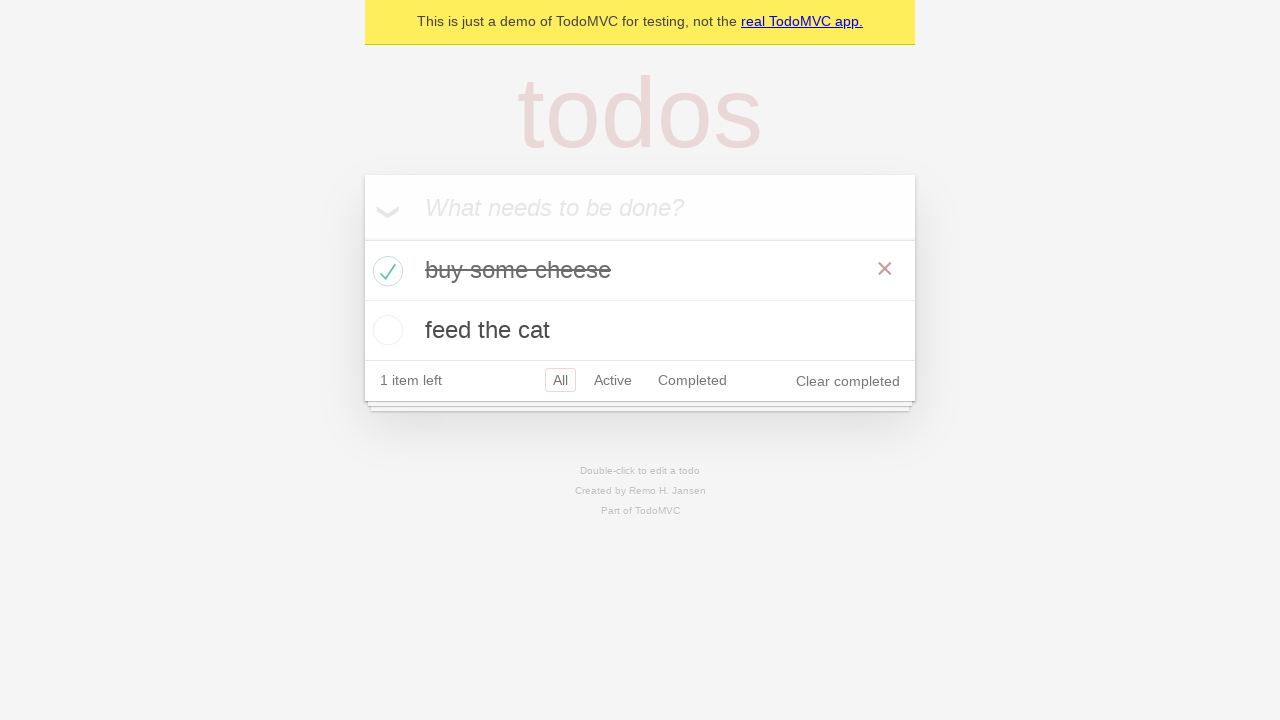

Checked checkbox for second todo item at (385, 330) on internal:testid=[data-testid="todo-item"s] >> nth=1 >> internal:role=checkbox
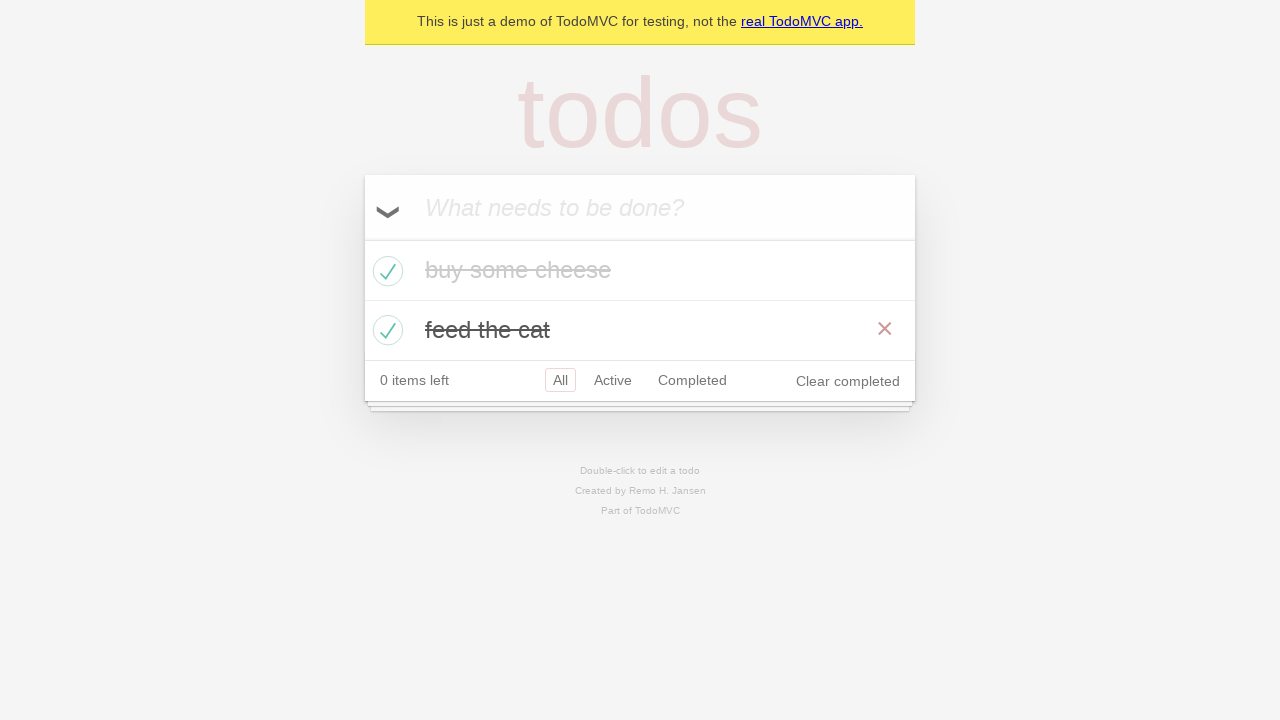

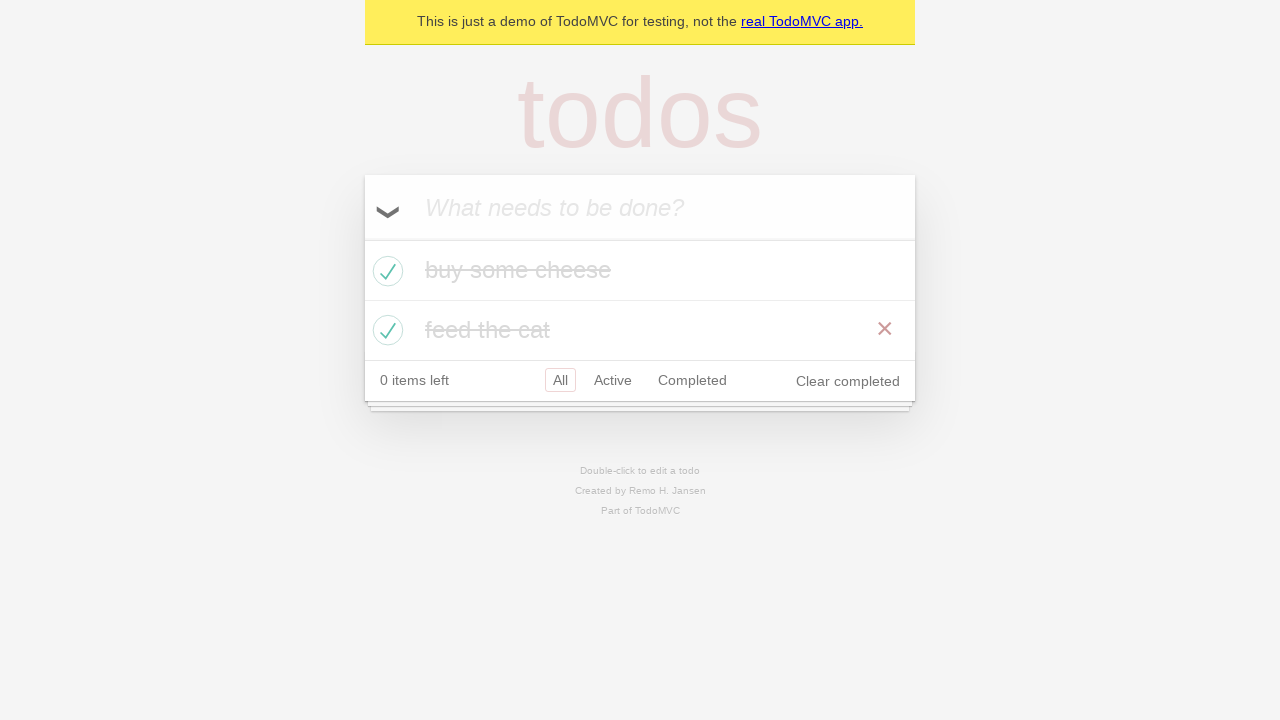